Navigates to the PewPew Live Era2 leaderboard page and waits for the score table to load

Starting URL: https://pewpew.live/era2

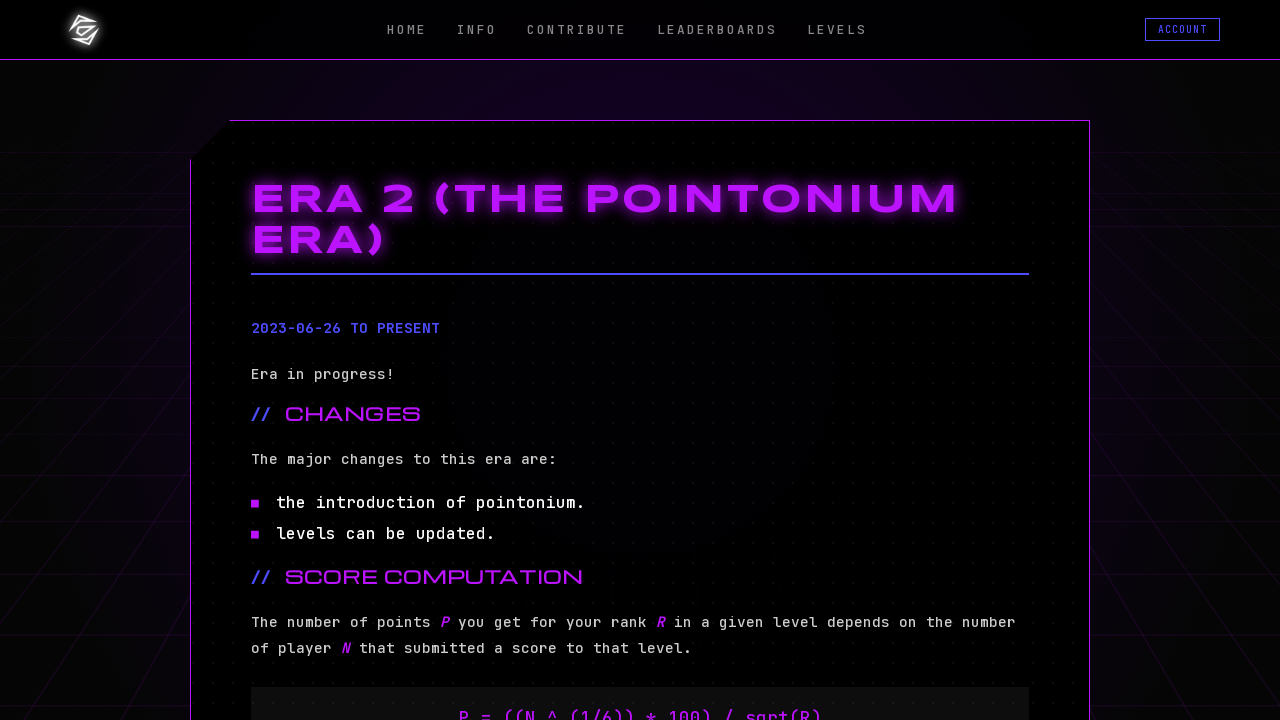

Navigated to PewPew Live Era2 leaderboard page
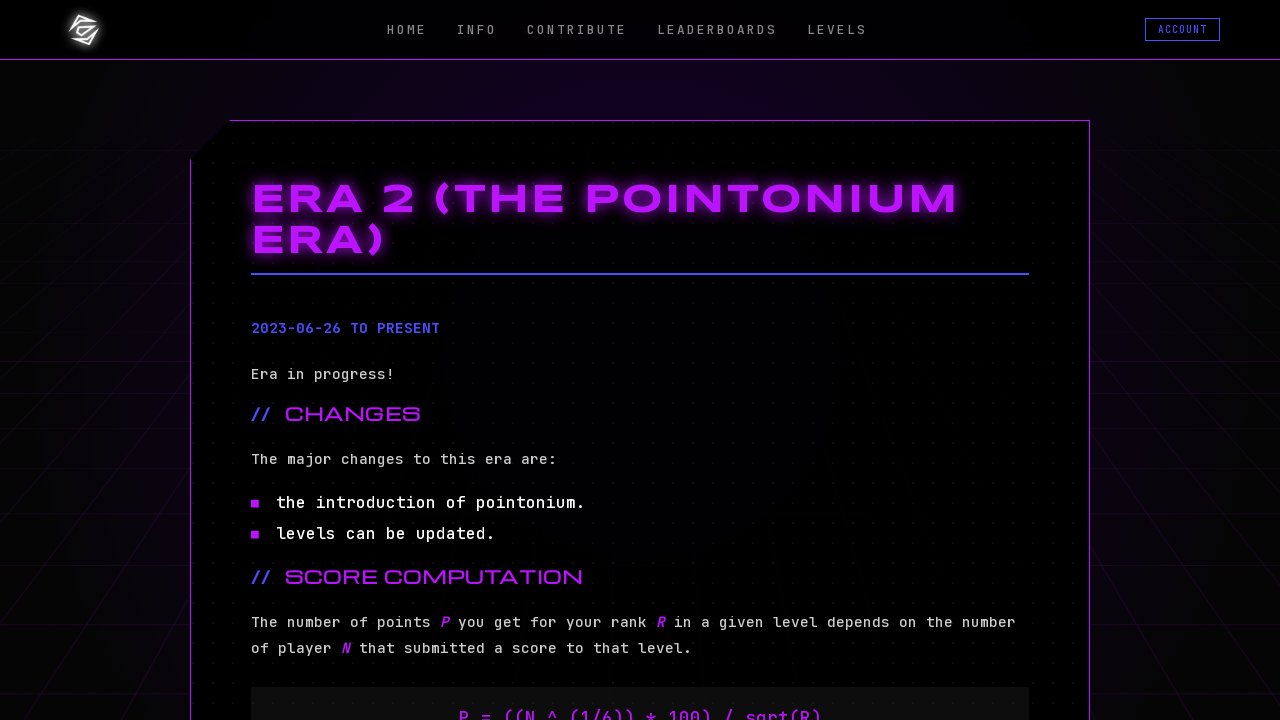

Score table element loaded
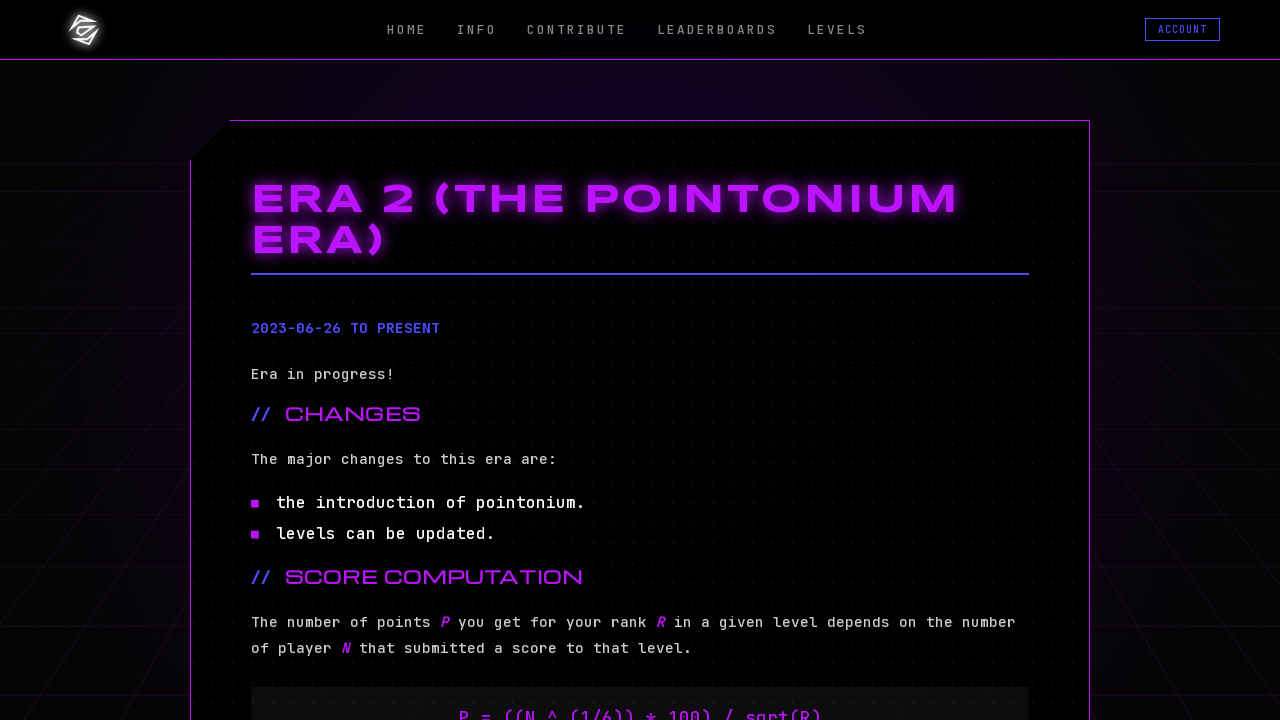

Score table data rows loaded and visible
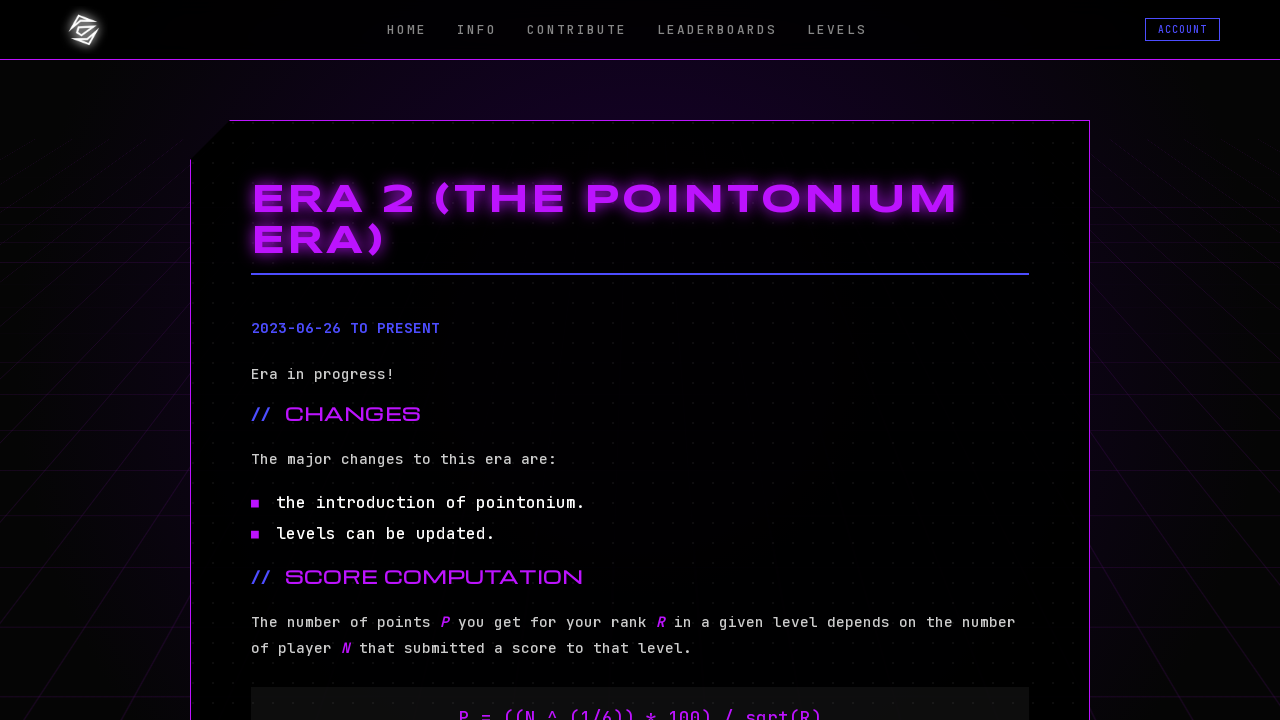

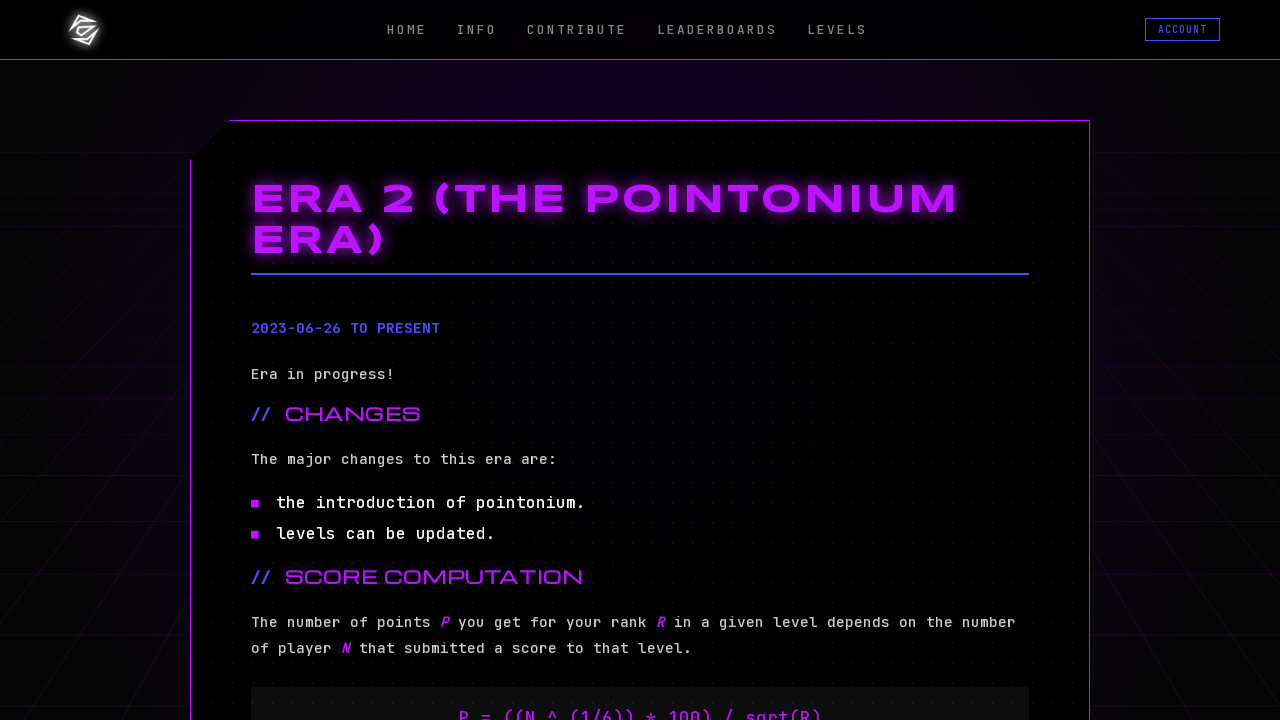